Tests passenger count dropdown functionality by clicking to increase the number of adults and verifying the updated count

Starting URL: https://rahulshettyacademy.com/dropdownsPractise/

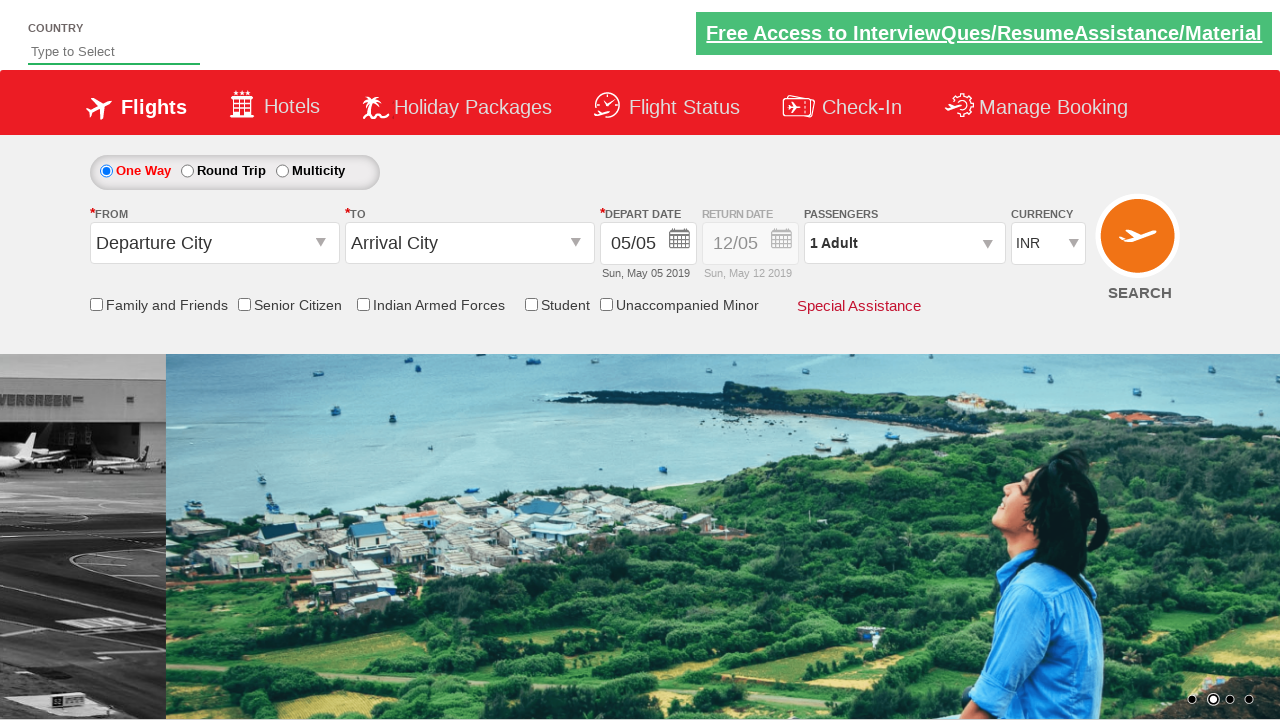

Clicked on passenger info dropdown to open it at (904, 243) on #divpaxinfo
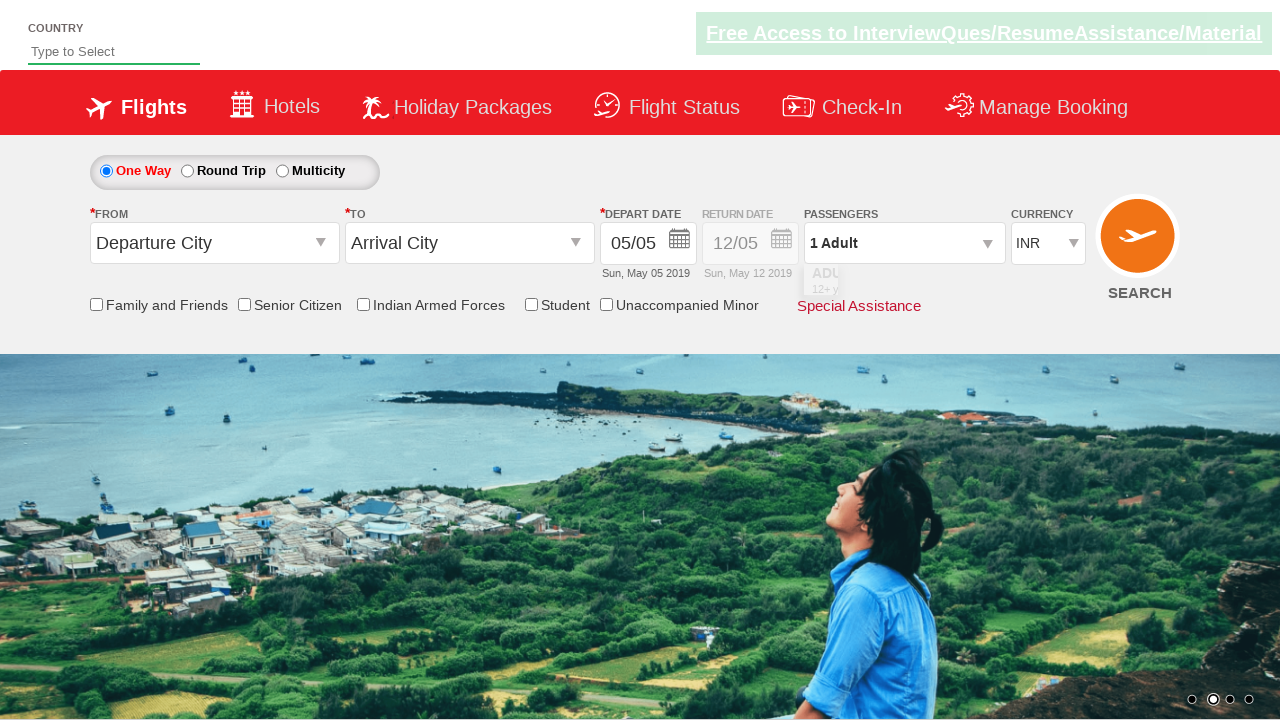

Waited 2000ms for dropdown to be visible
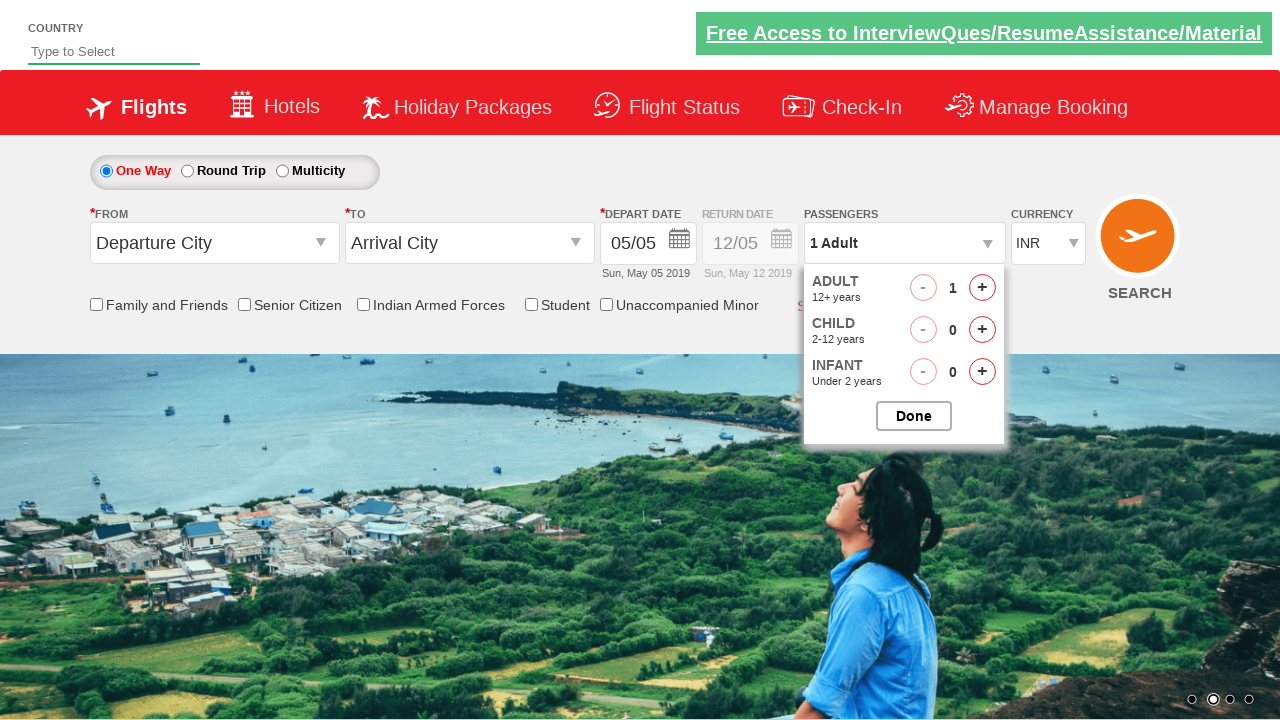

Clicked increase adult button (iteration 1 of 3) at (982, 288) on #hrefIncAdt
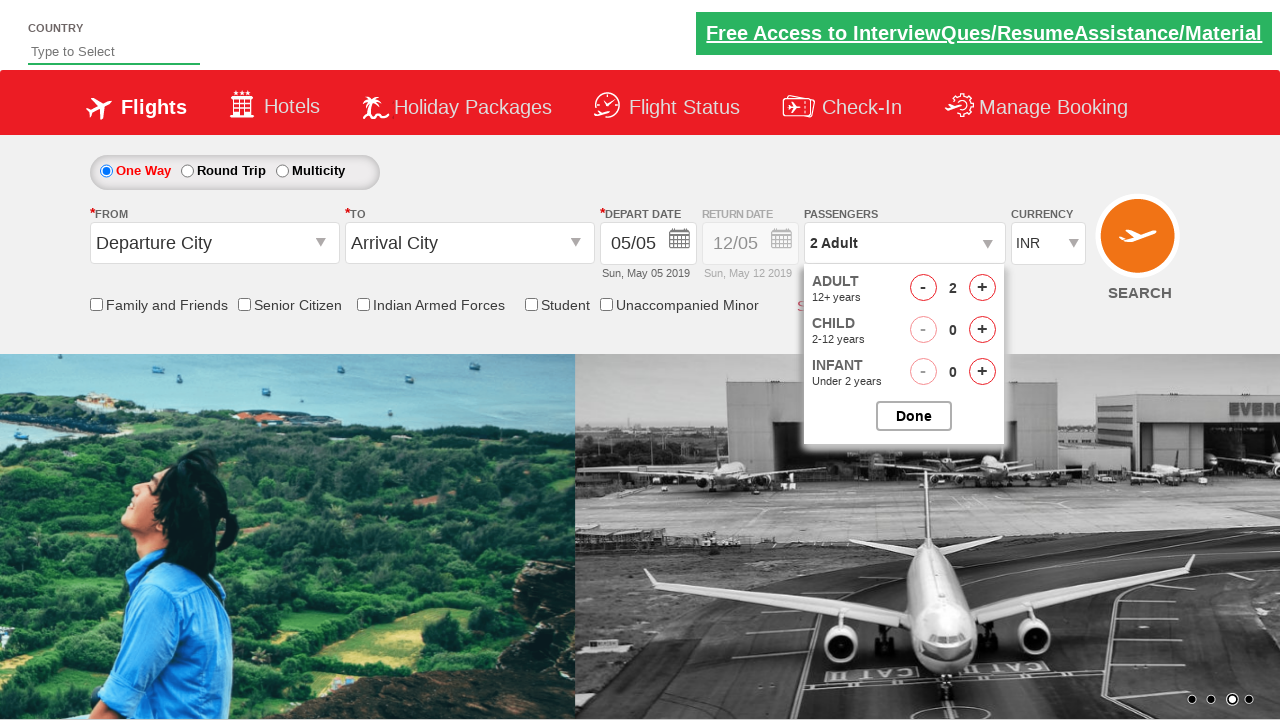

Clicked increase adult button (iteration 2 of 3) at (982, 288) on #hrefIncAdt
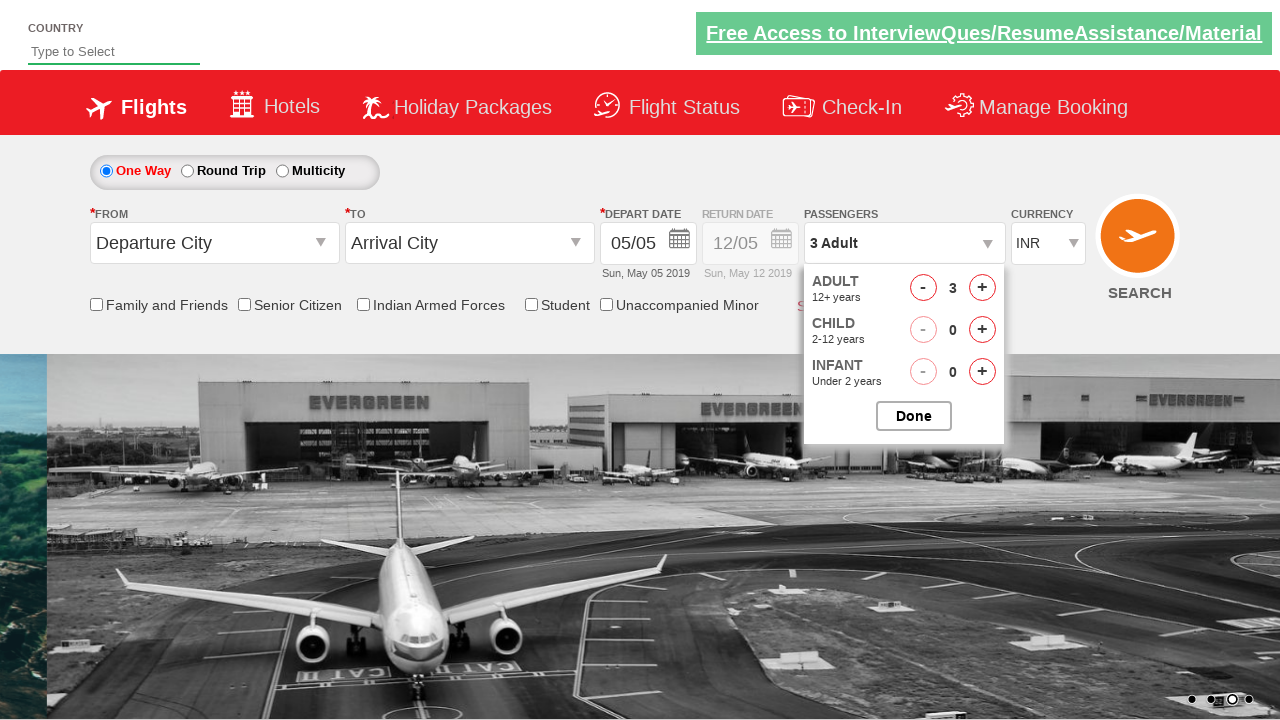

Clicked increase adult button (iteration 3 of 3) at (982, 288) on #hrefIncAdt
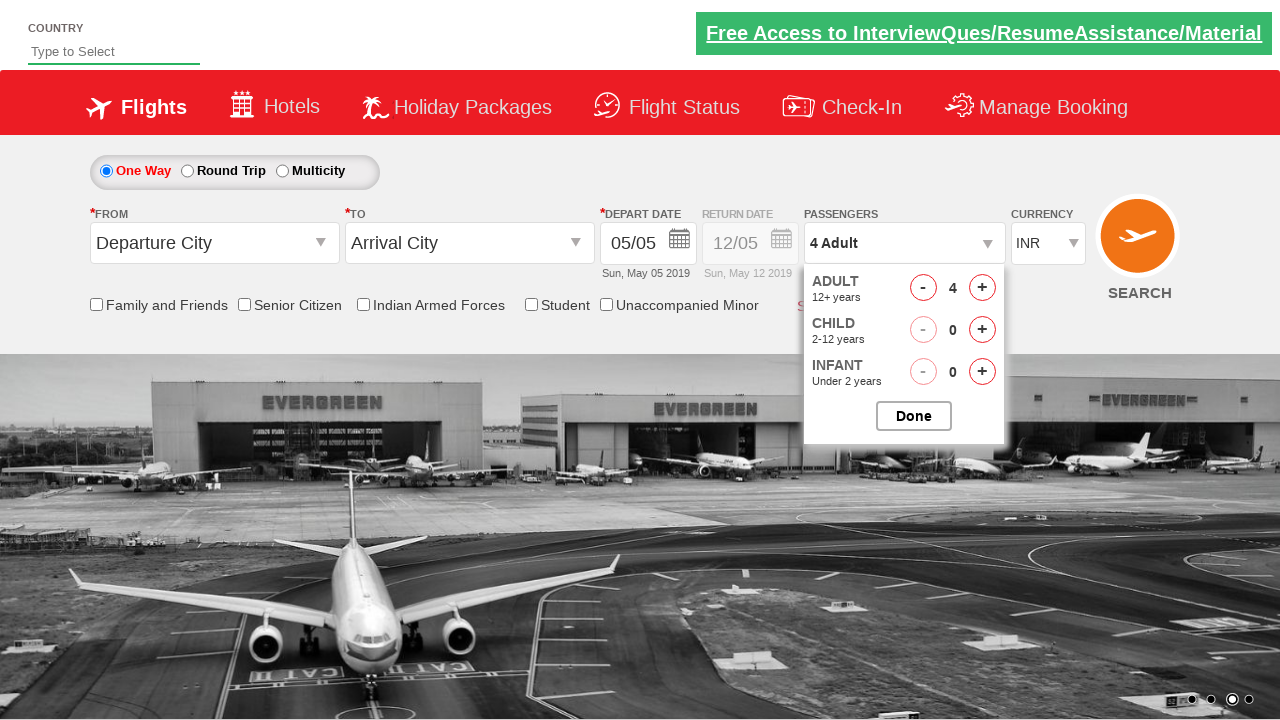

Clicked button to close passenger selection dropdown at (914, 416) on #btnclosepaxoption
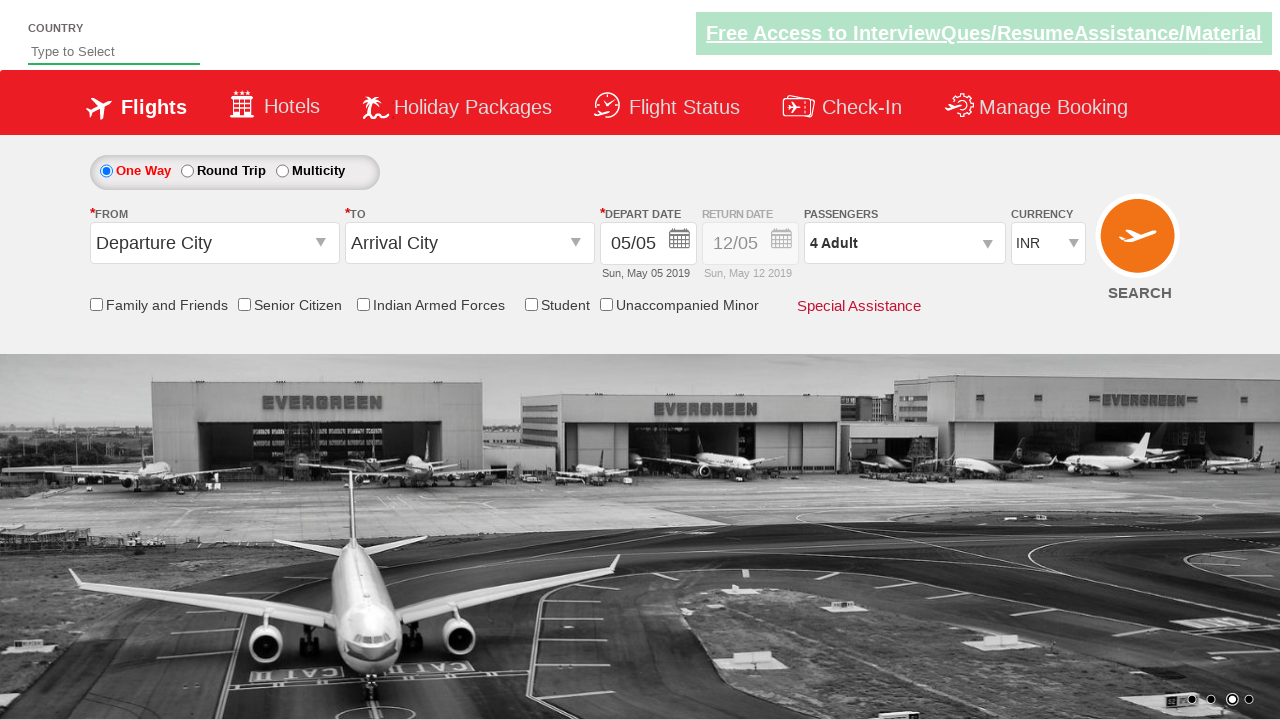

Retrieved passenger count text: '4 Adult'
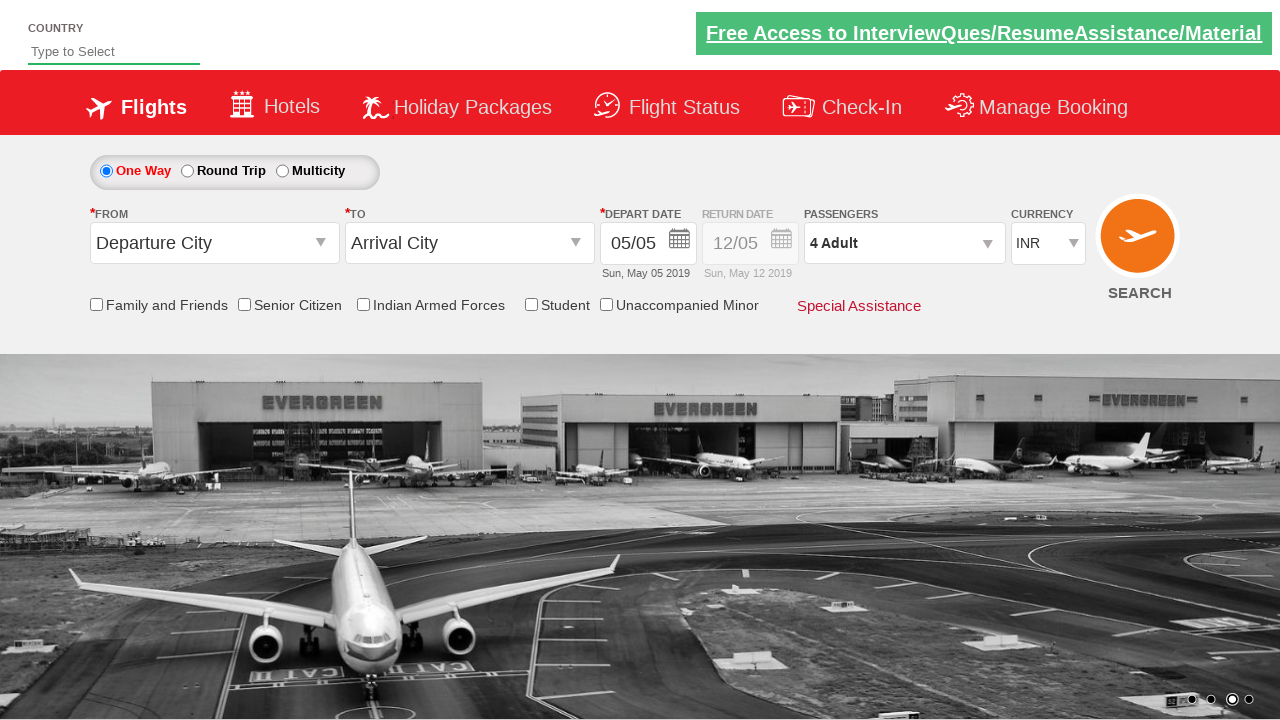

Verified passenger count is '4 Adult' - assertion passed
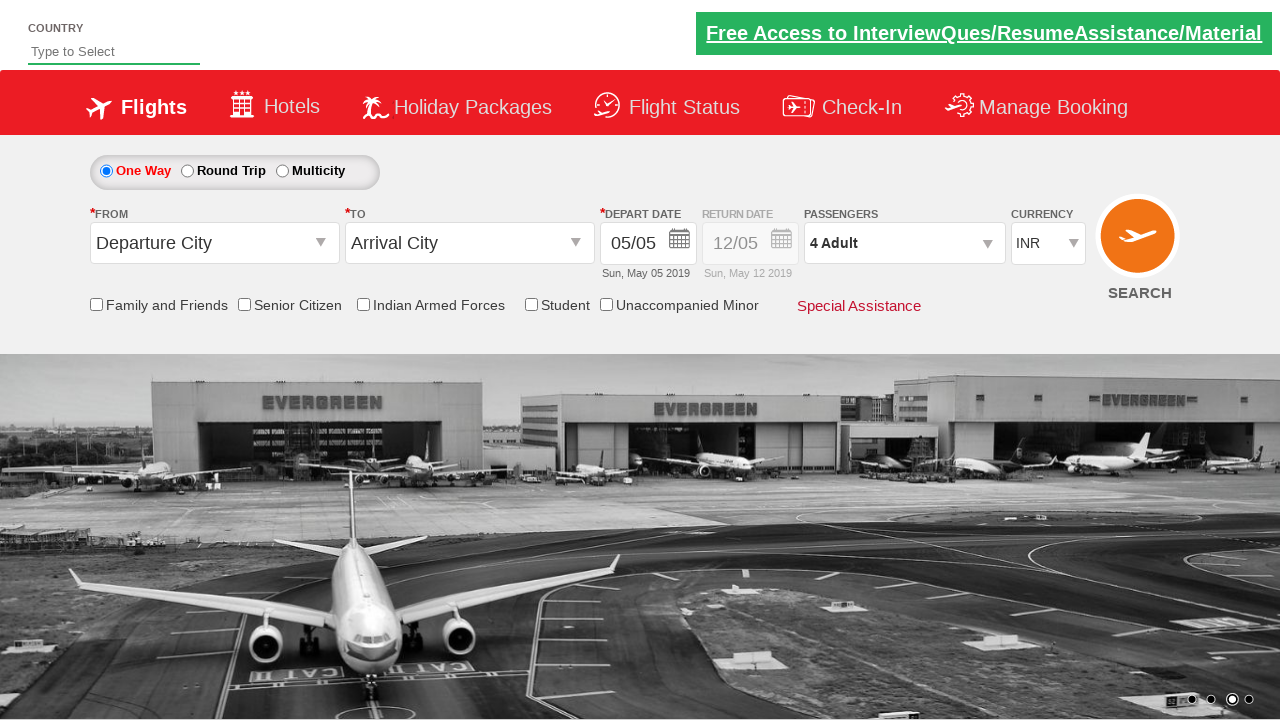

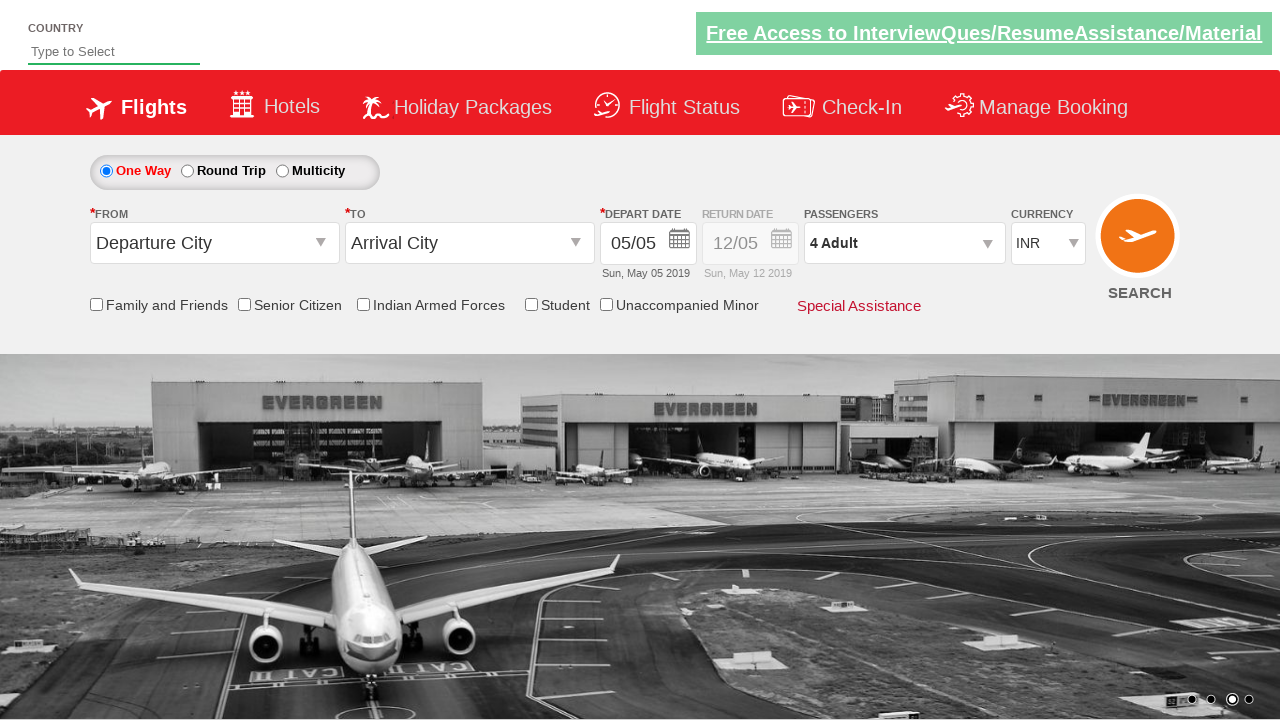